Tests keyboard actions by entering text in the first textarea, selecting all with Ctrl+A, copying with Ctrl+C, tabbing to the next field, and pasting with Ctrl+V

Starting URL: https://text-compare.com/

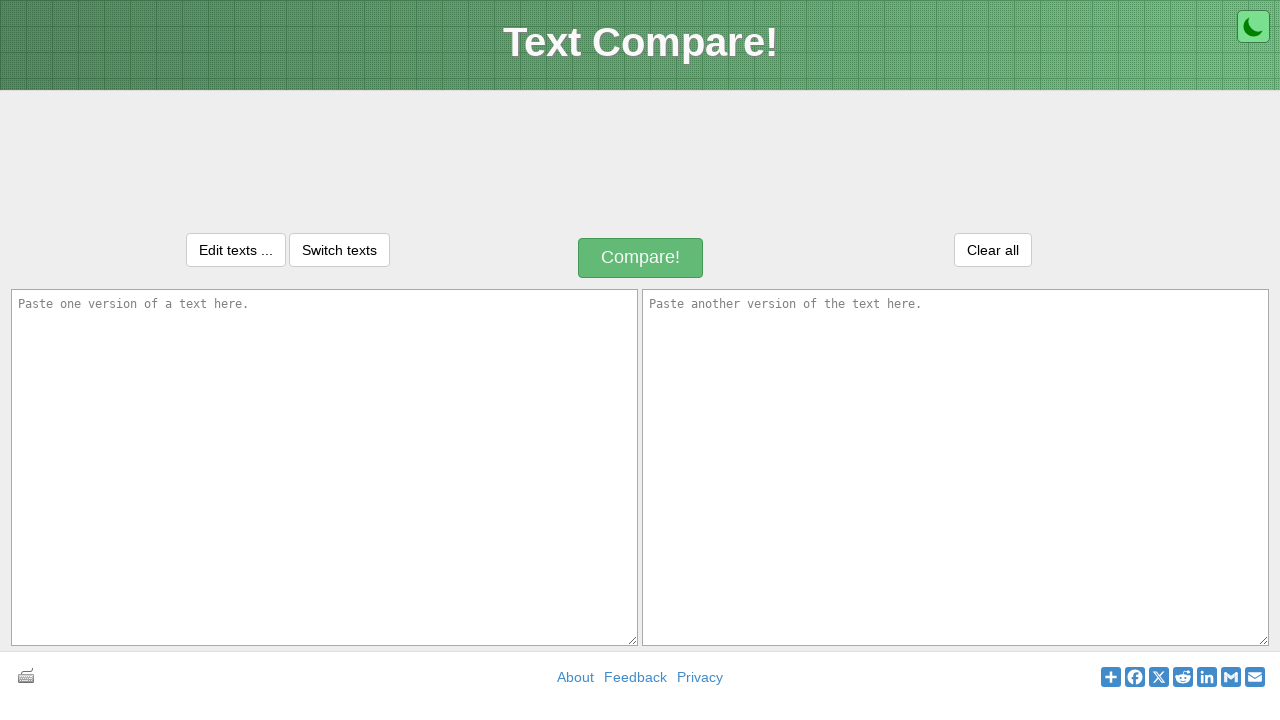

Entered 'WELCOME' text in the first textarea on textarea#inputText1
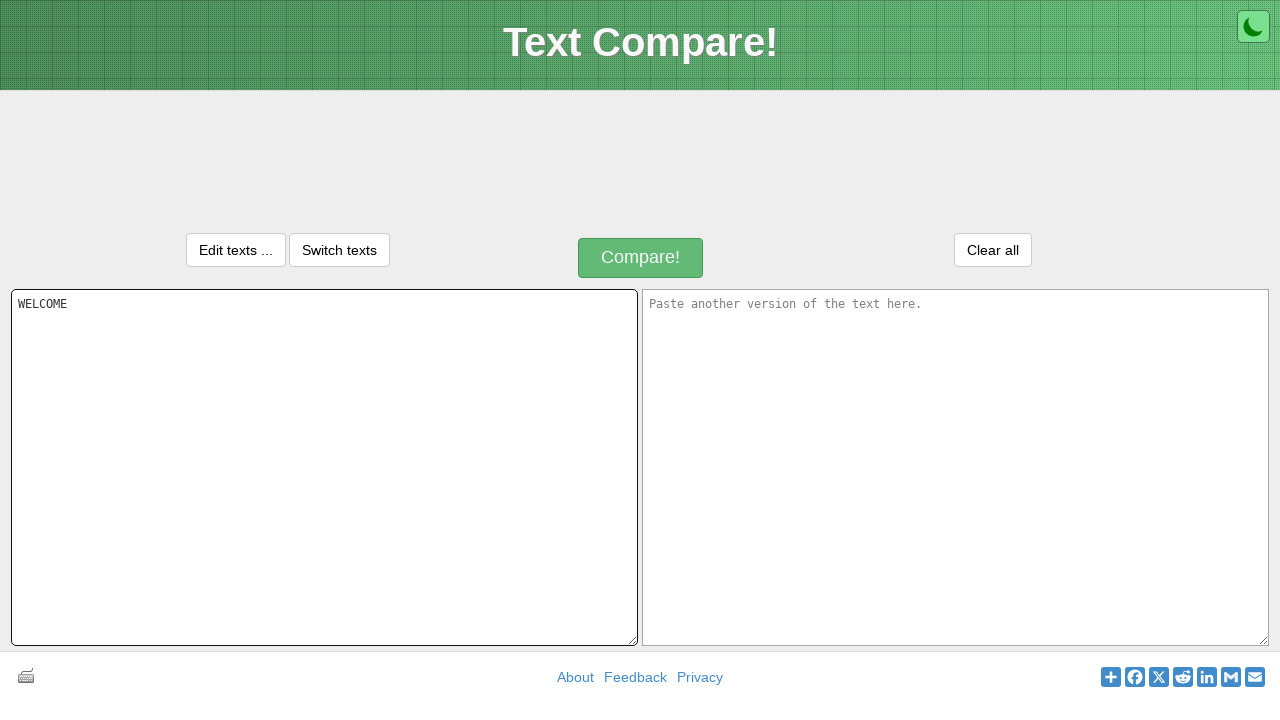

Clicked on the first textarea to focus it at (324, 467) on textarea#inputText1
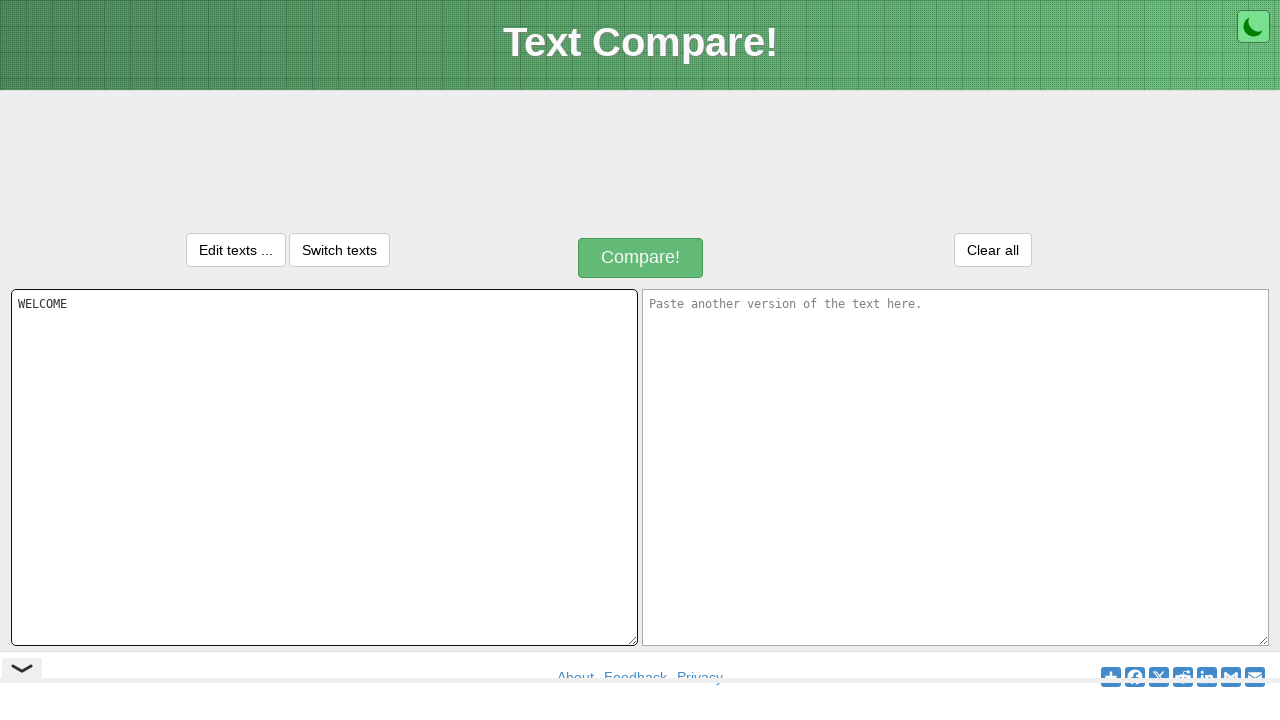

Selected all text in textarea using Ctrl+A
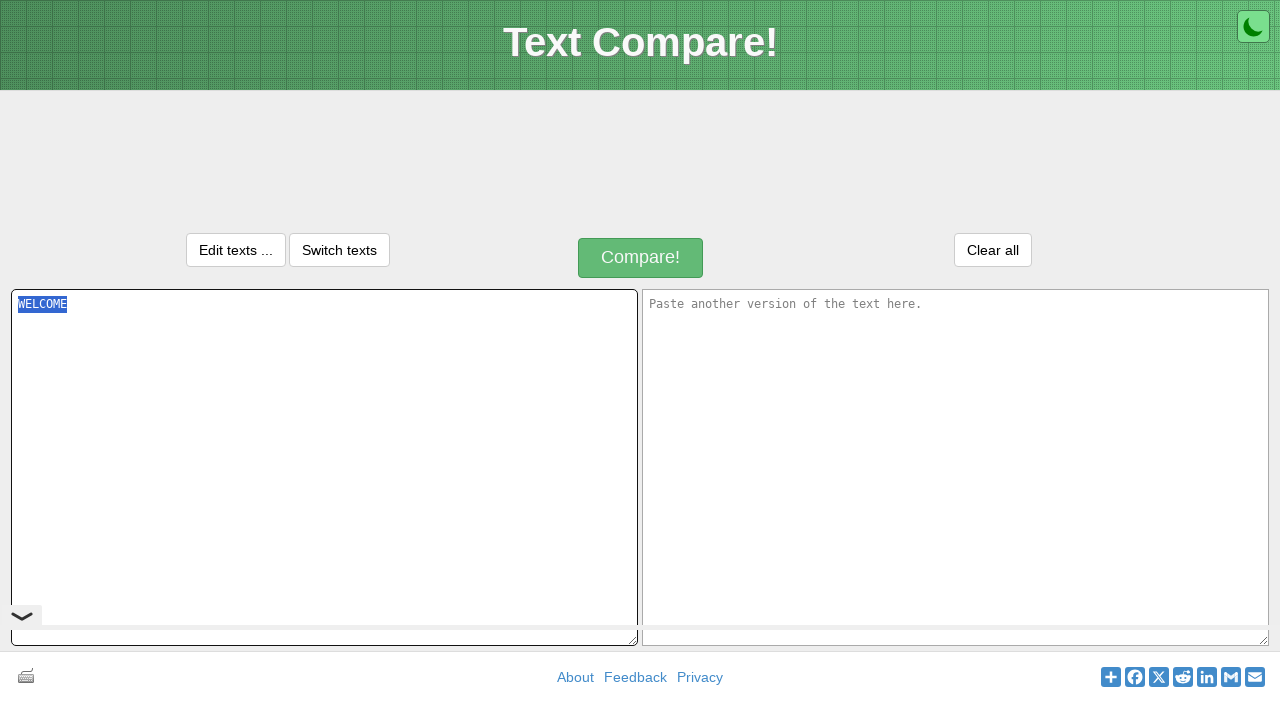

Copied selected text using Ctrl+C
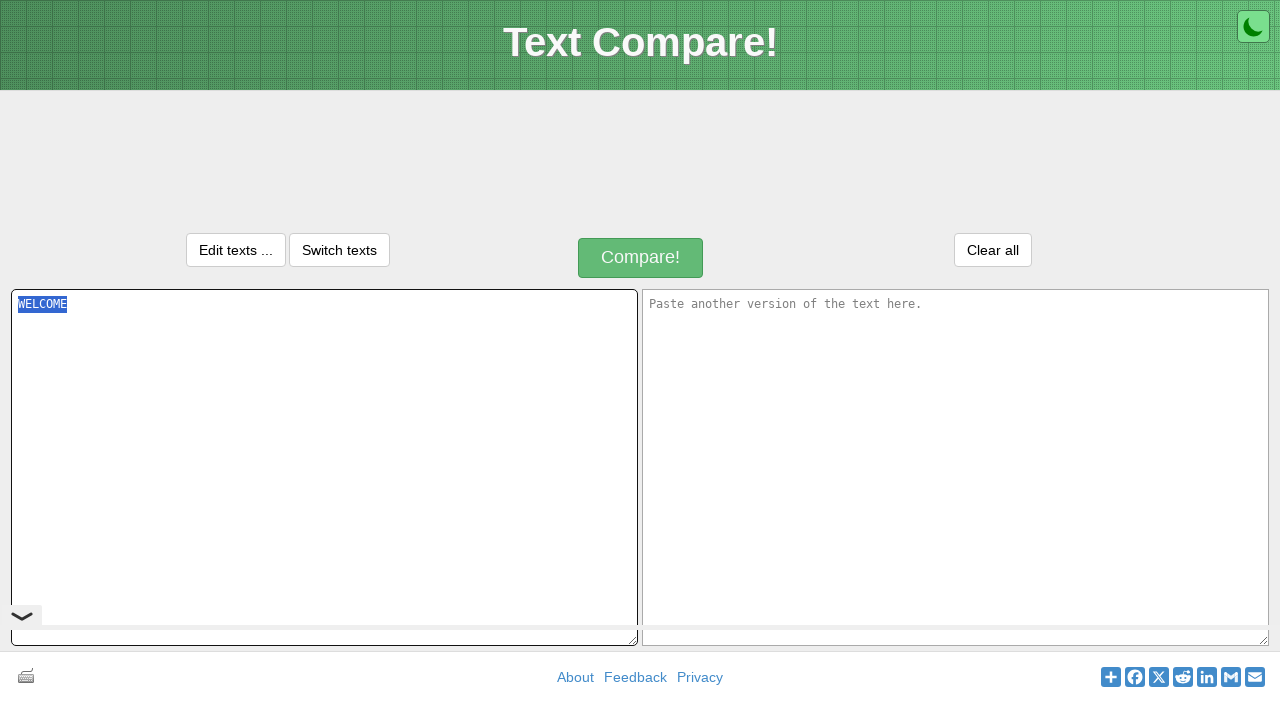

Tabbed to the next textarea field
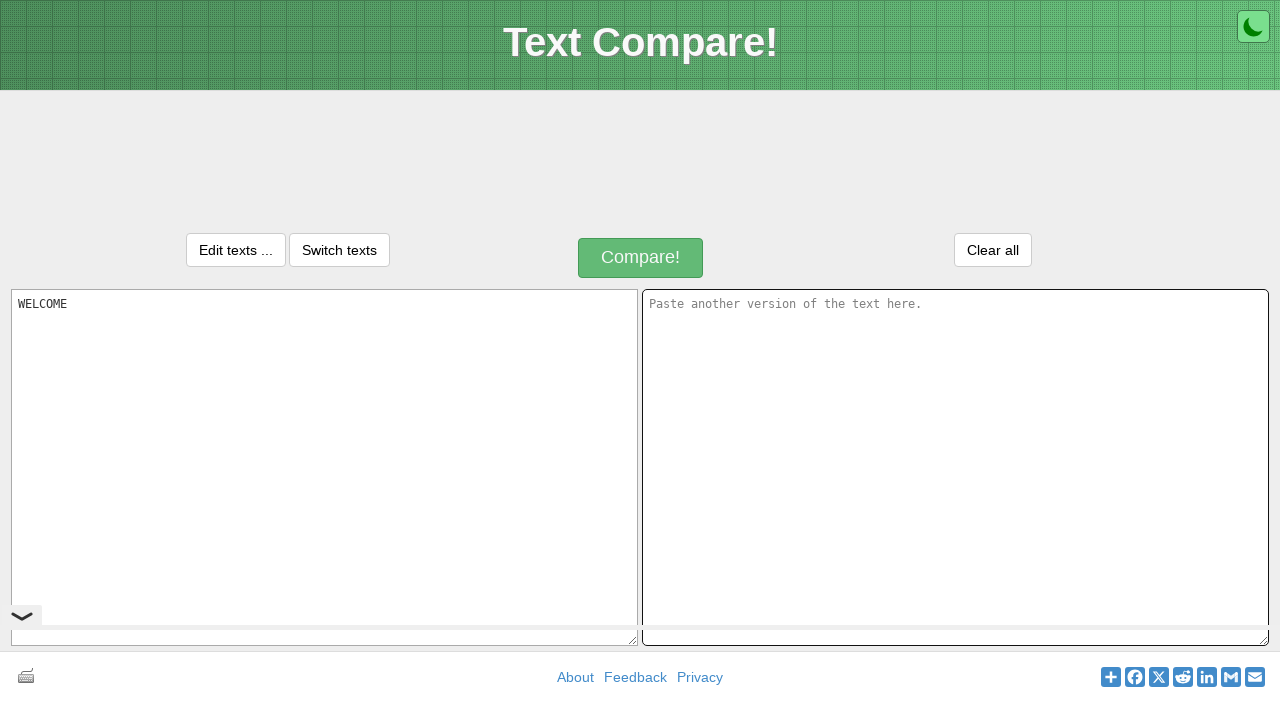

Pasted copied text using Ctrl+V in the second textarea
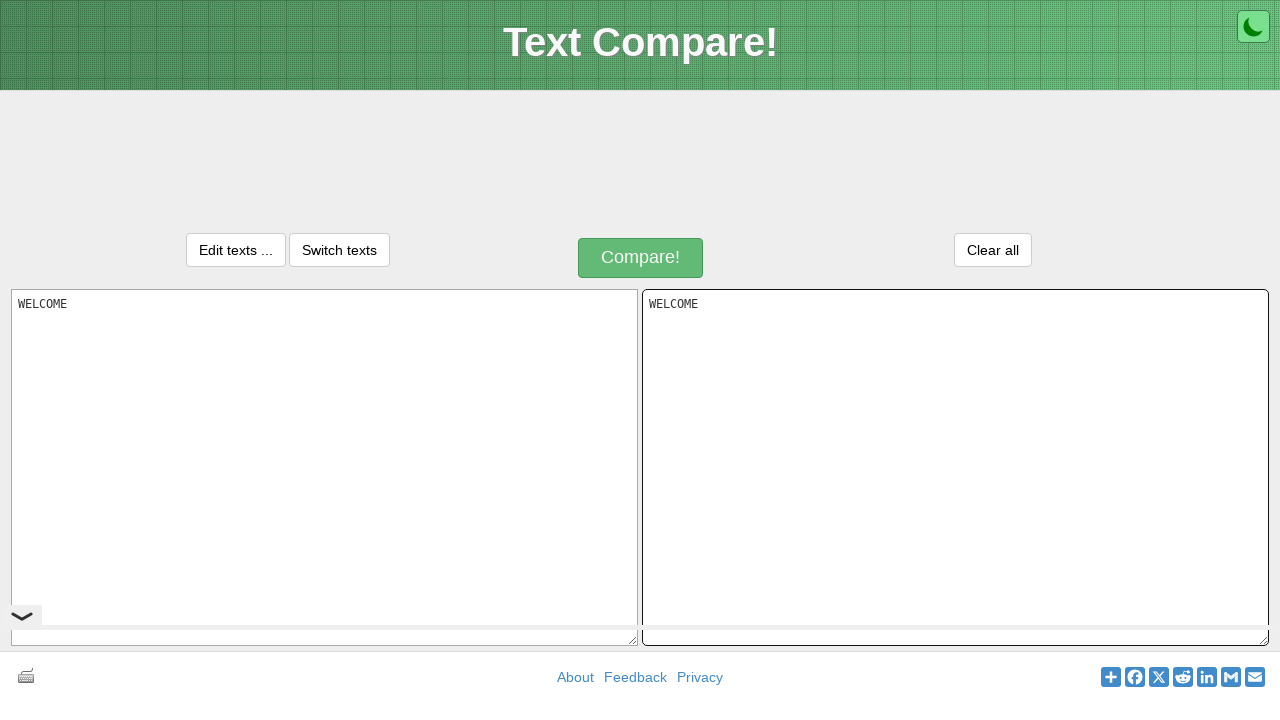

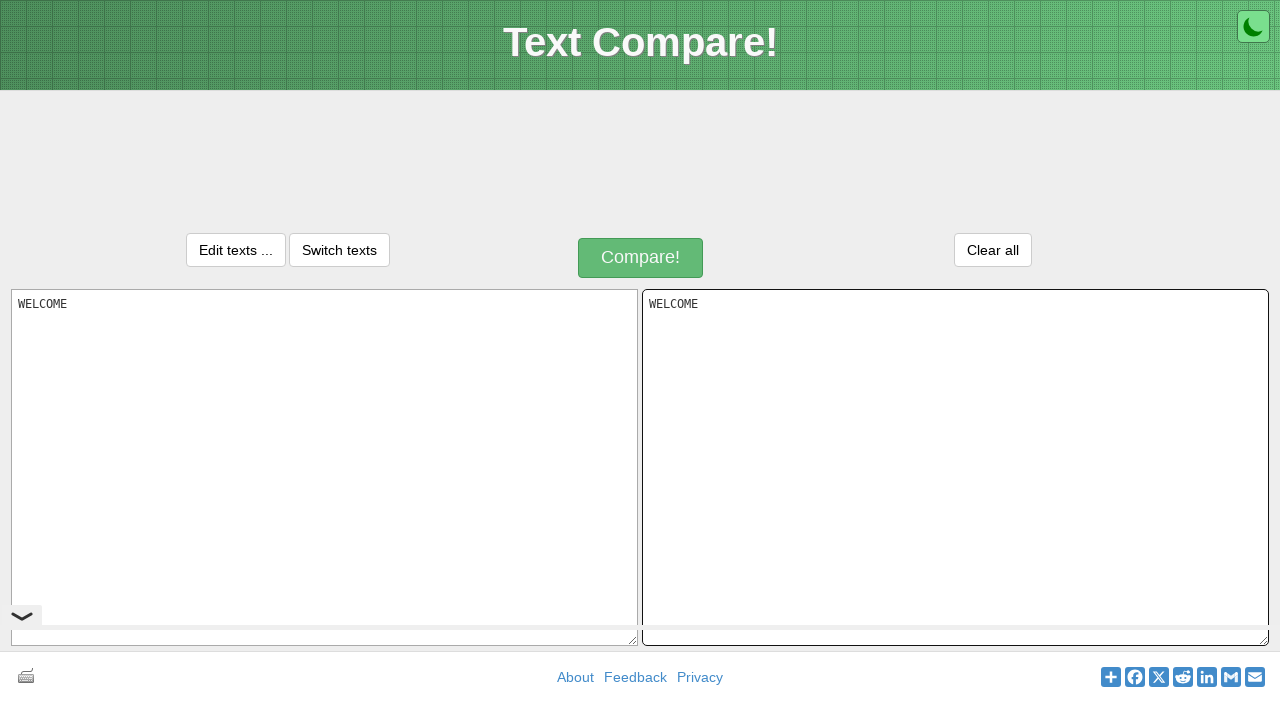